Tests interaction with elements inside an iframe by clicking a checkbox on the jQuery UI checkboxradio demo page

Starting URL: https://jqueryui.com/checkboxradio/

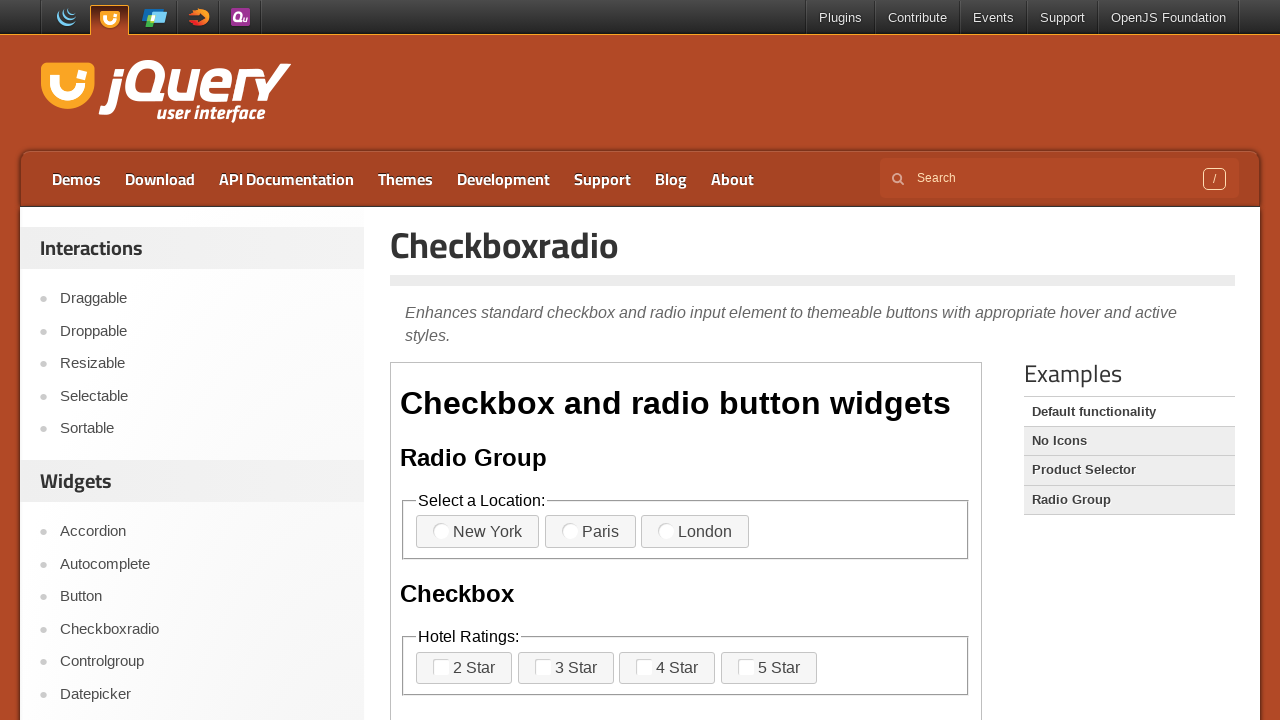

Navigated to jQuery UI checkboxradio demo page
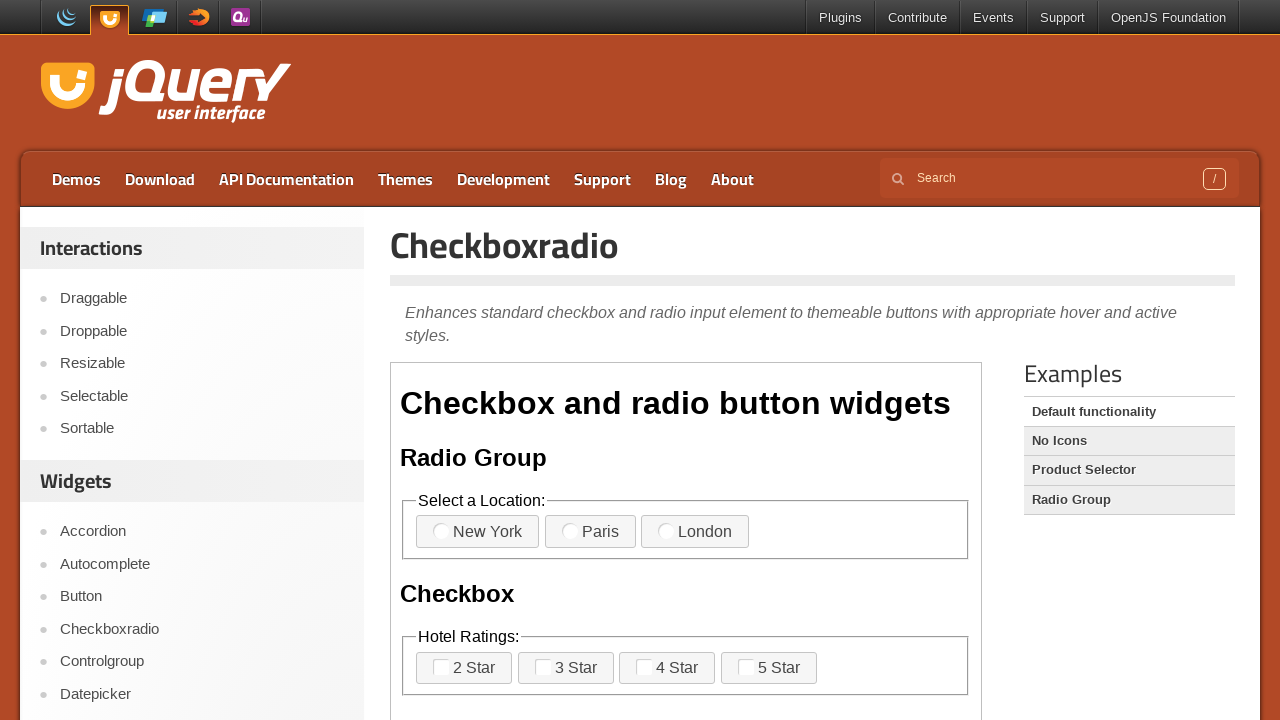

Clicked checkbox-1 label inside iframe at (464, 668) on xpath=//iframe[@class='demo-frame'] >> internal:control=enter-frame >> label[for
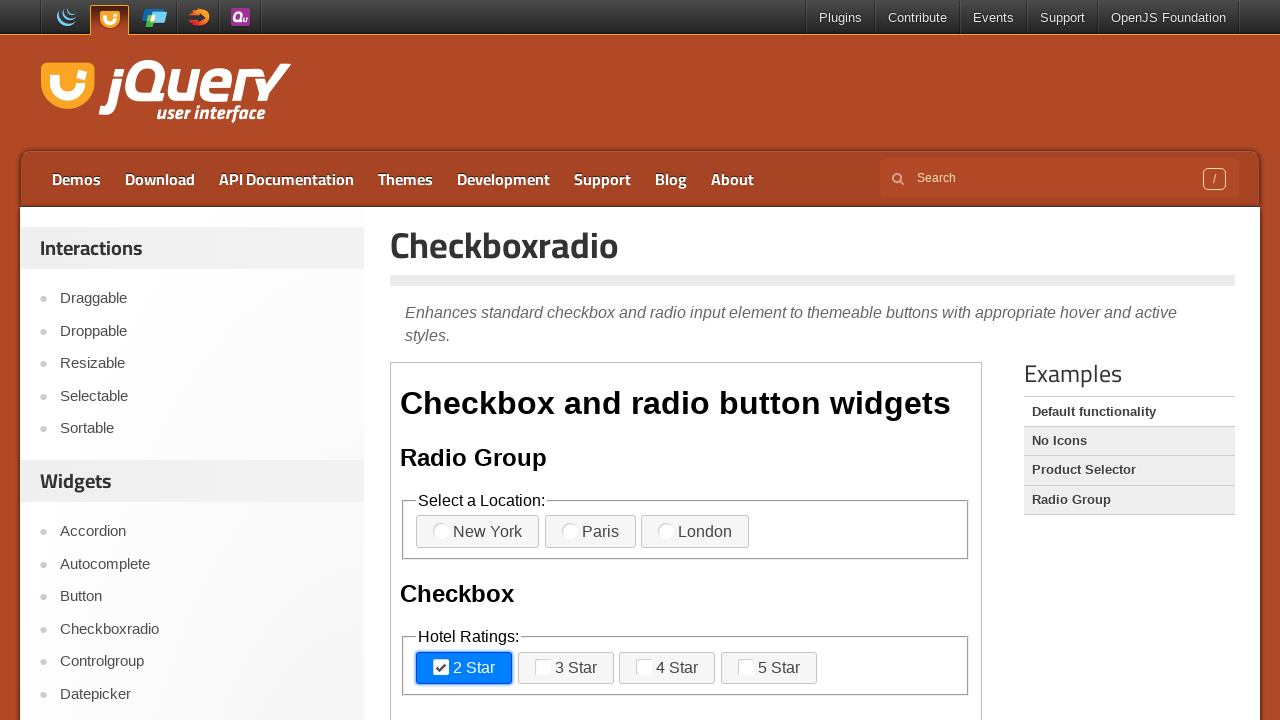

Waited 2 seconds for action to complete
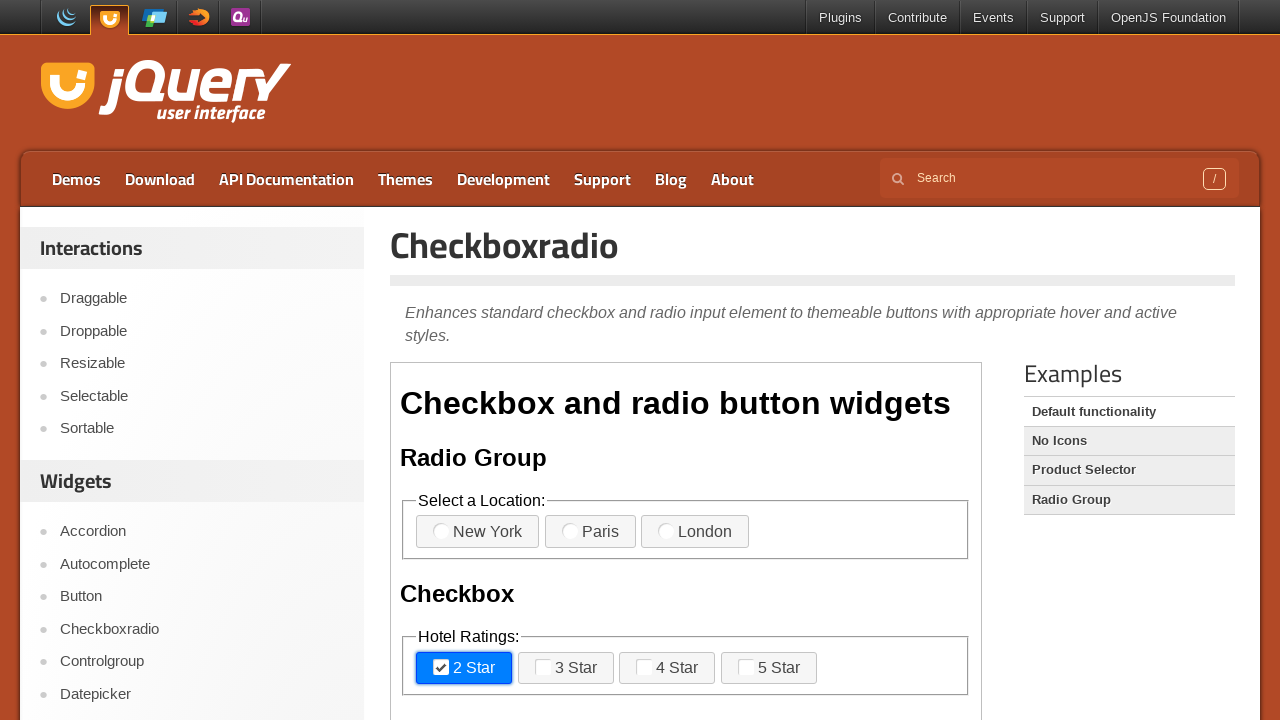

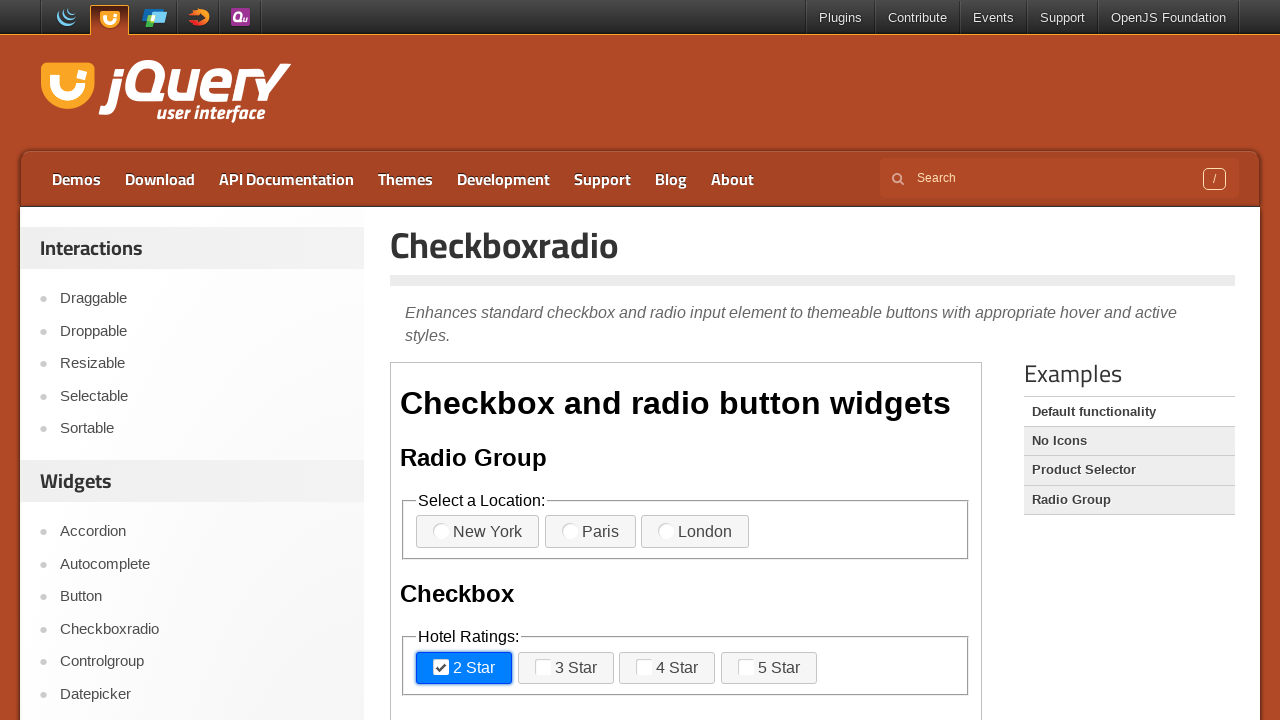